Tests that clicking Clear completed removes completed items from the list

Starting URL: https://demo.playwright.dev/todomvc

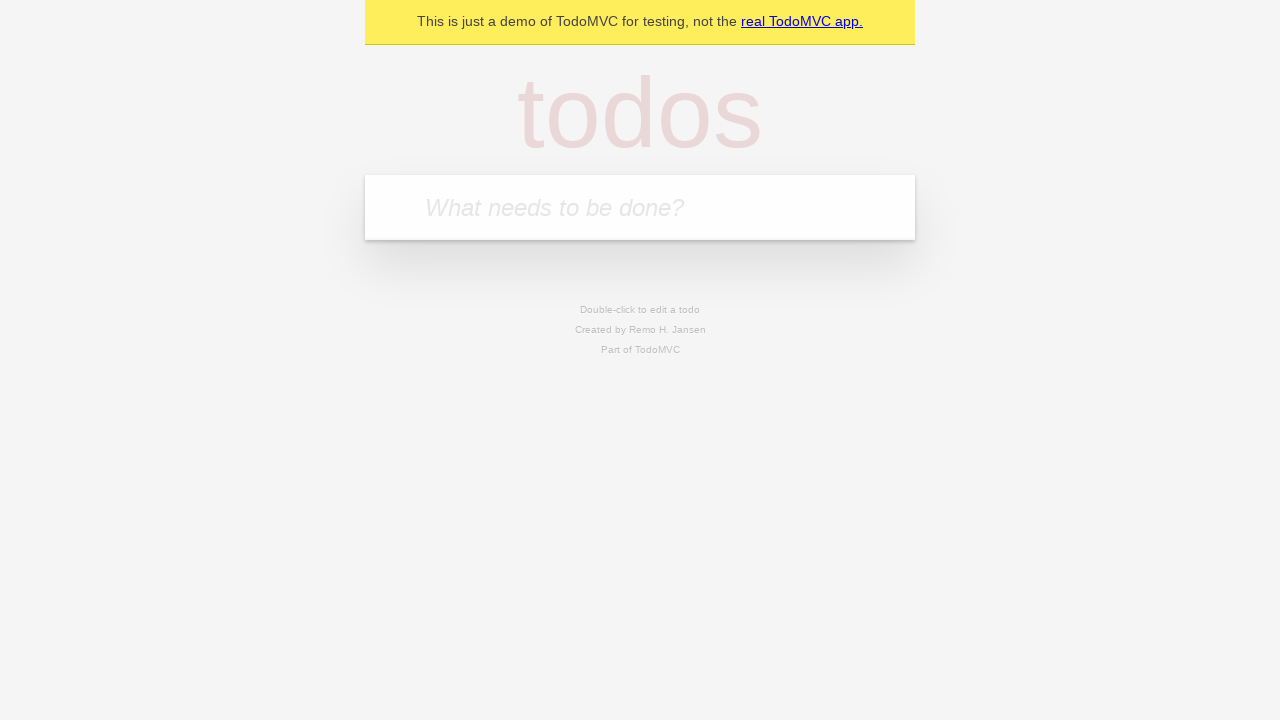

Filled todo input with 'buy some cheese' on internal:attr=[placeholder="What needs to be done?"i]
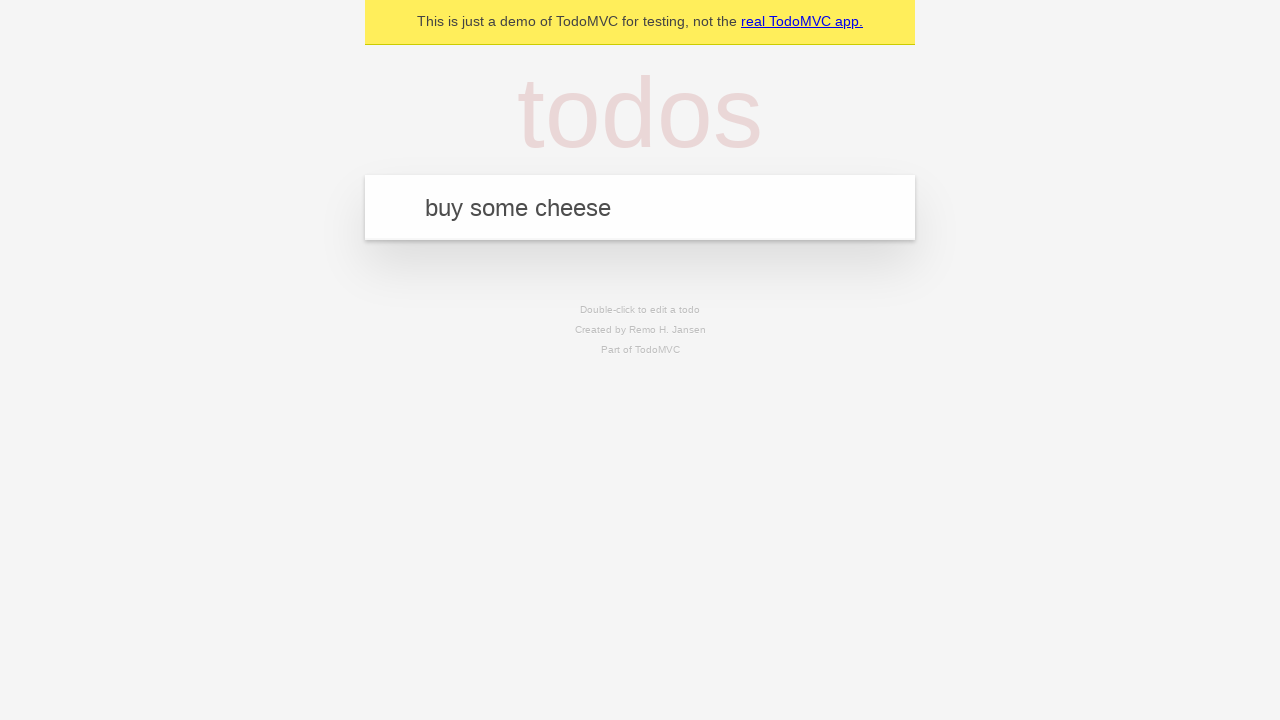

Pressed Enter to add first todo item on internal:attr=[placeholder="What needs to be done?"i]
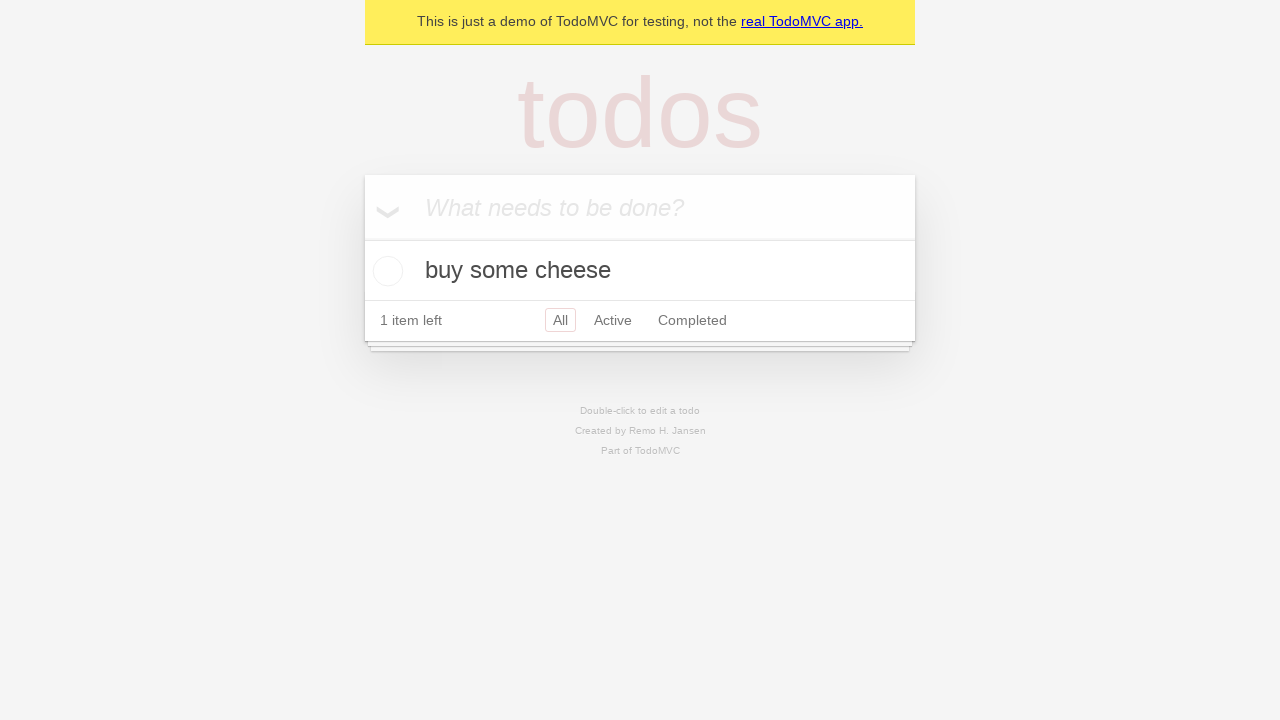

Filled todo input with 'feed the cat' on internal:attr=[placeholder="What needs to be done?"i]
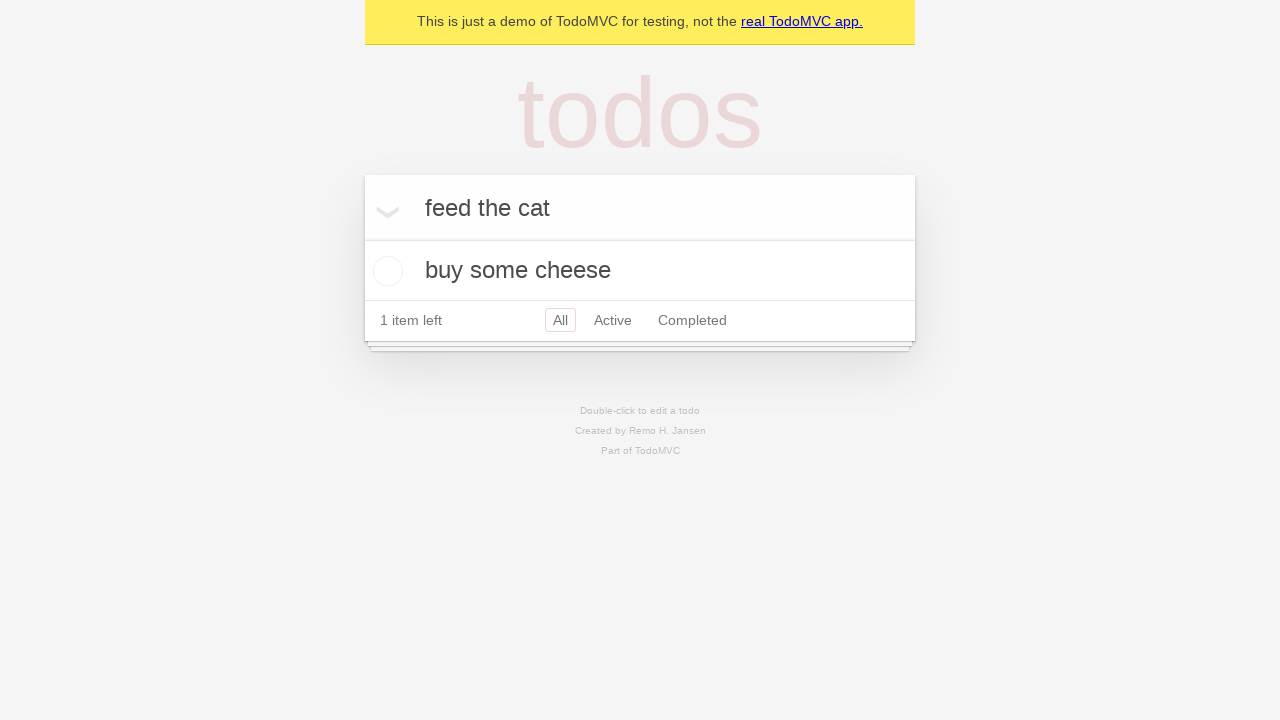

Pressed Enter to add second todo item on internal:attr=[placeholder="What needs to be done?"i]
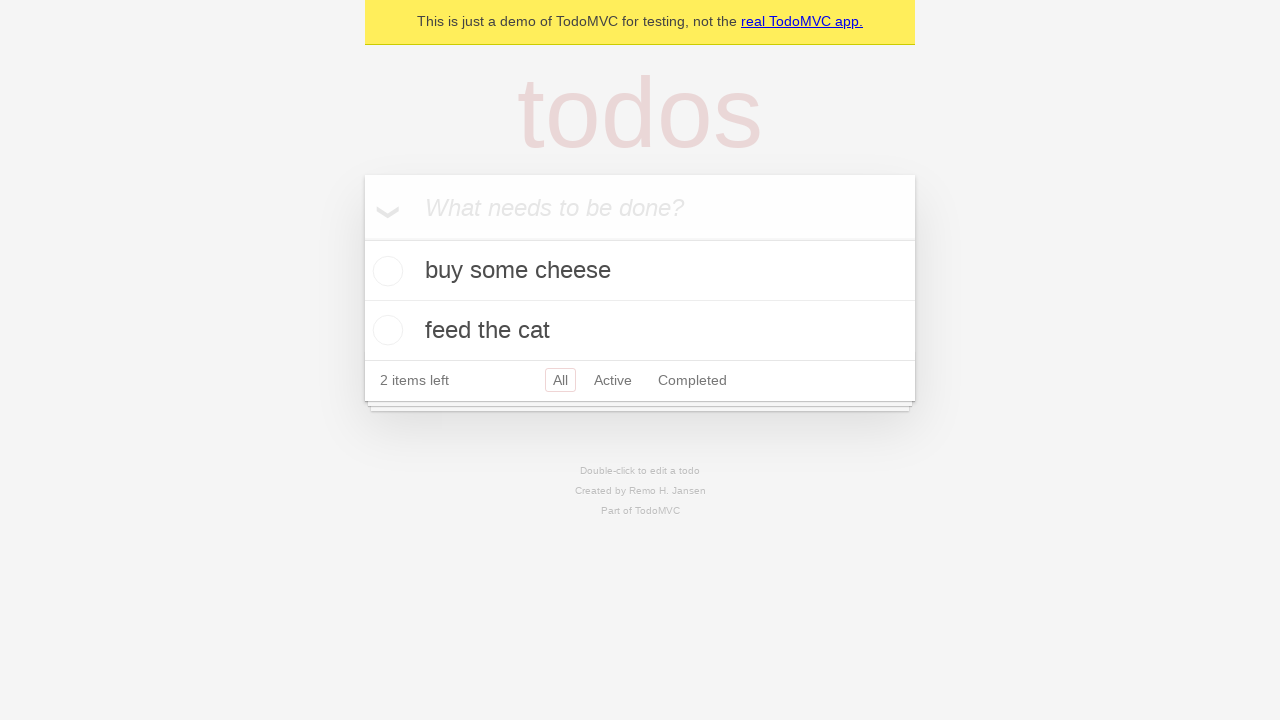

Filled todo input with 'book a doctors appointment' on internal:attr=[placeholder="What needs to be done?"i]
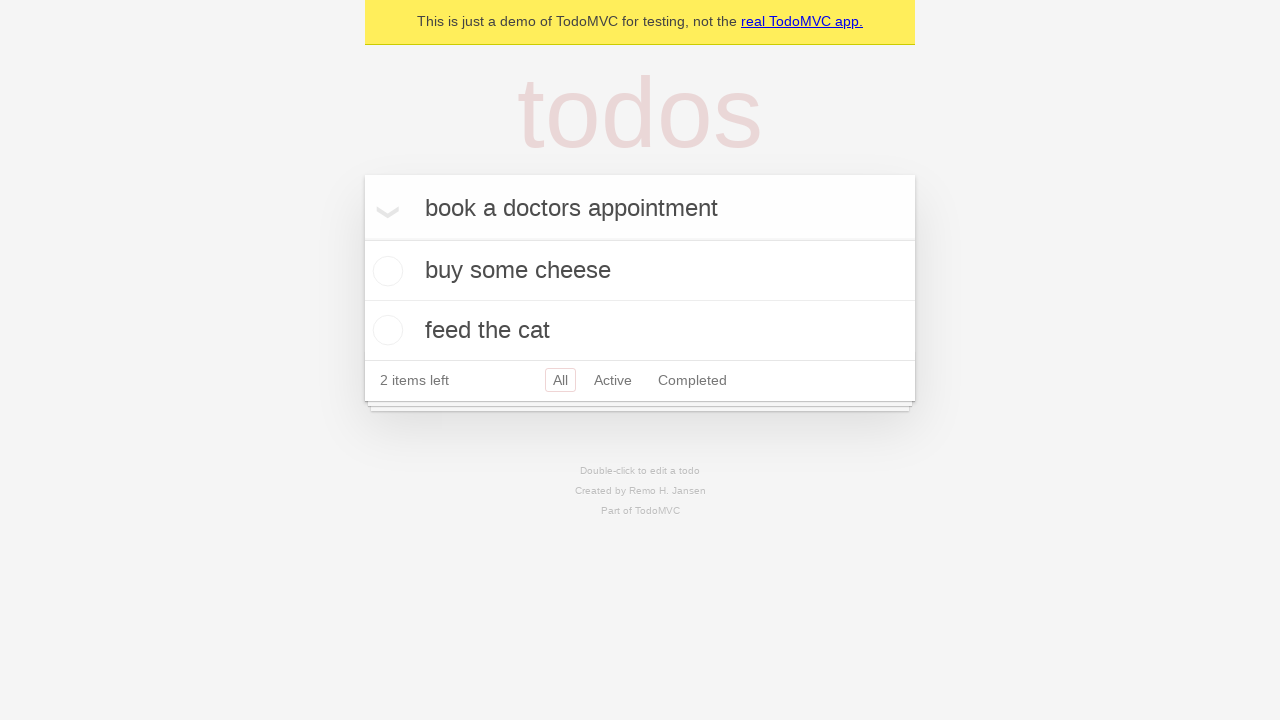

Pressed Enter to add third todo item on internal:attr=[placeholder="What needs to be done?"i]
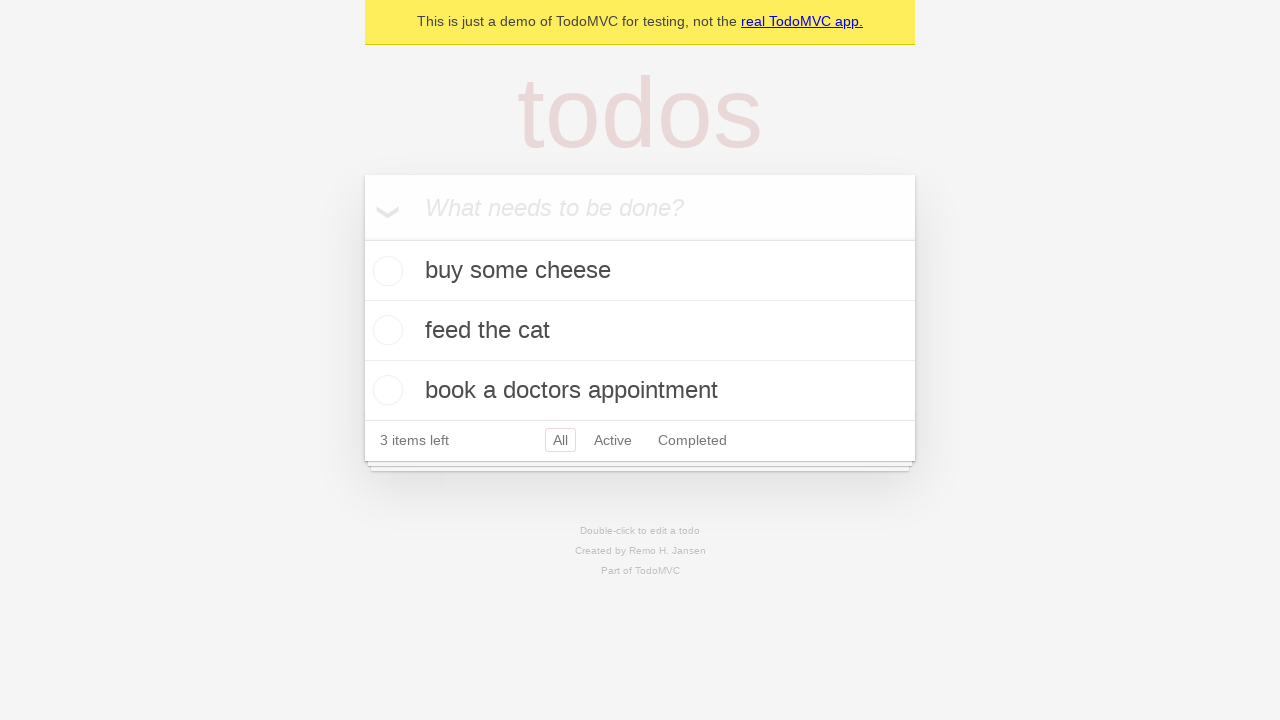

Checked the second todo item checkbox at (385, 330) on internal:testid=[data-testid="todo-item"s] >> nth=1 >> internal:role=checkbox
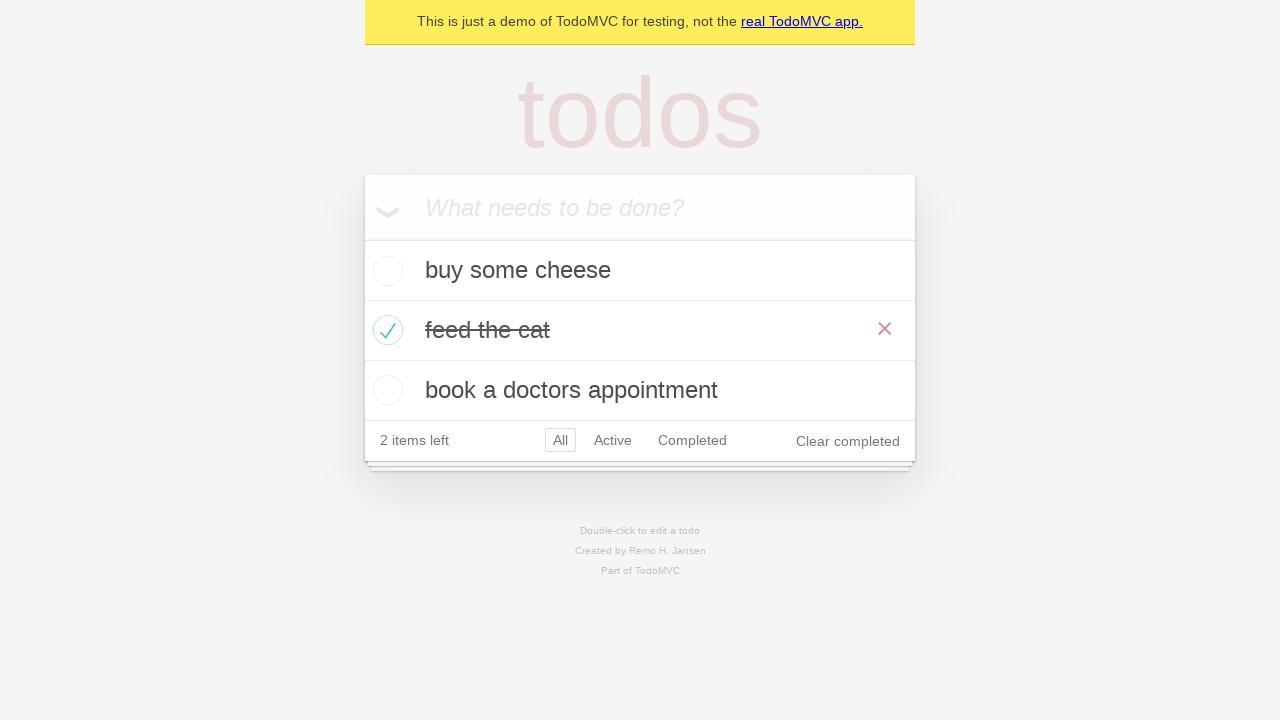

Clicked 'Clear completed' button to remove completed items at (848, 441) on internal:role=button[name="Clear completed"i]
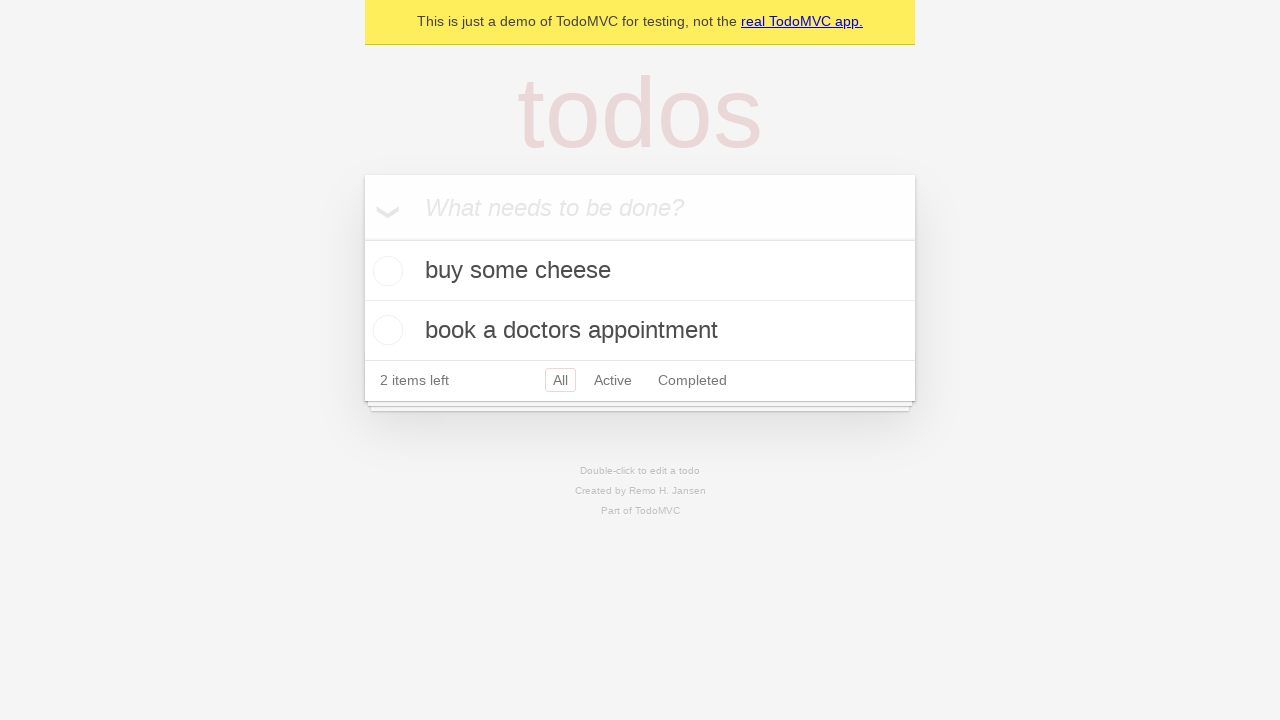

Waited for completed todo item to be removed from list
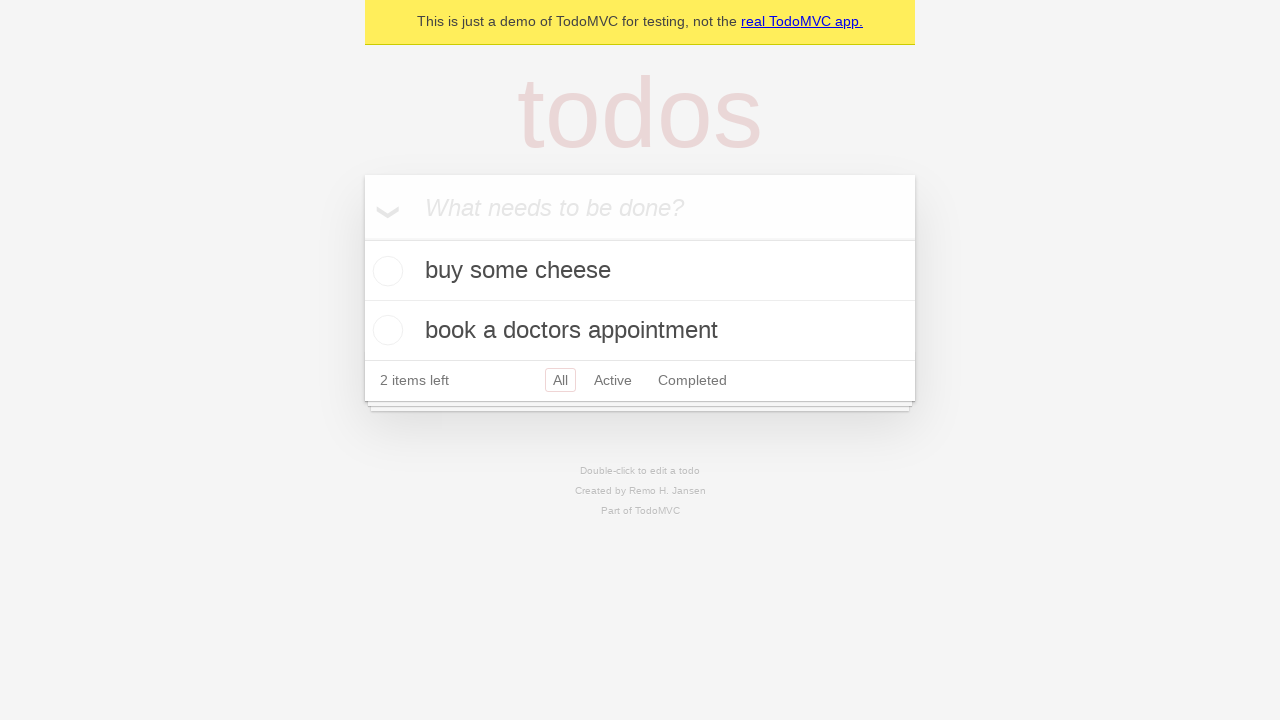

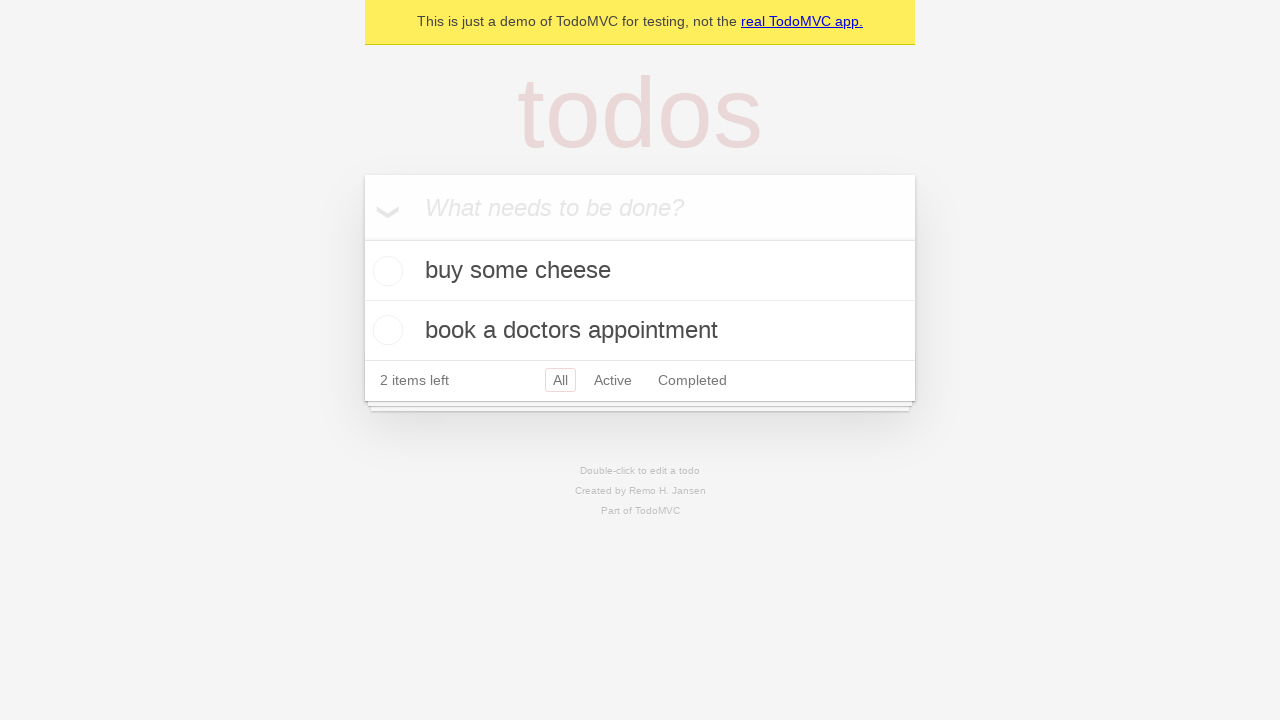